Tests browser navigation functionality by navigating to multiple pages, going back/forward, and refreshing

Starting URL: https://rahulshettyacademy.com

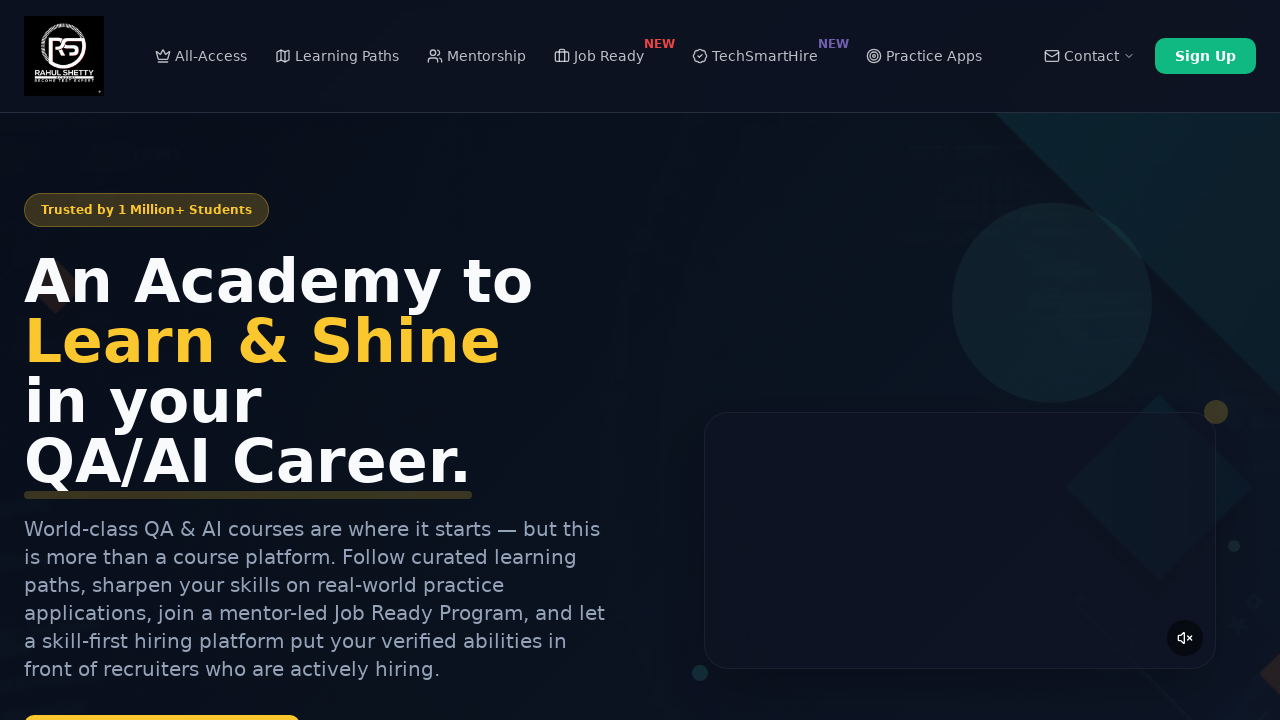

Navigated to Selenium Practice page
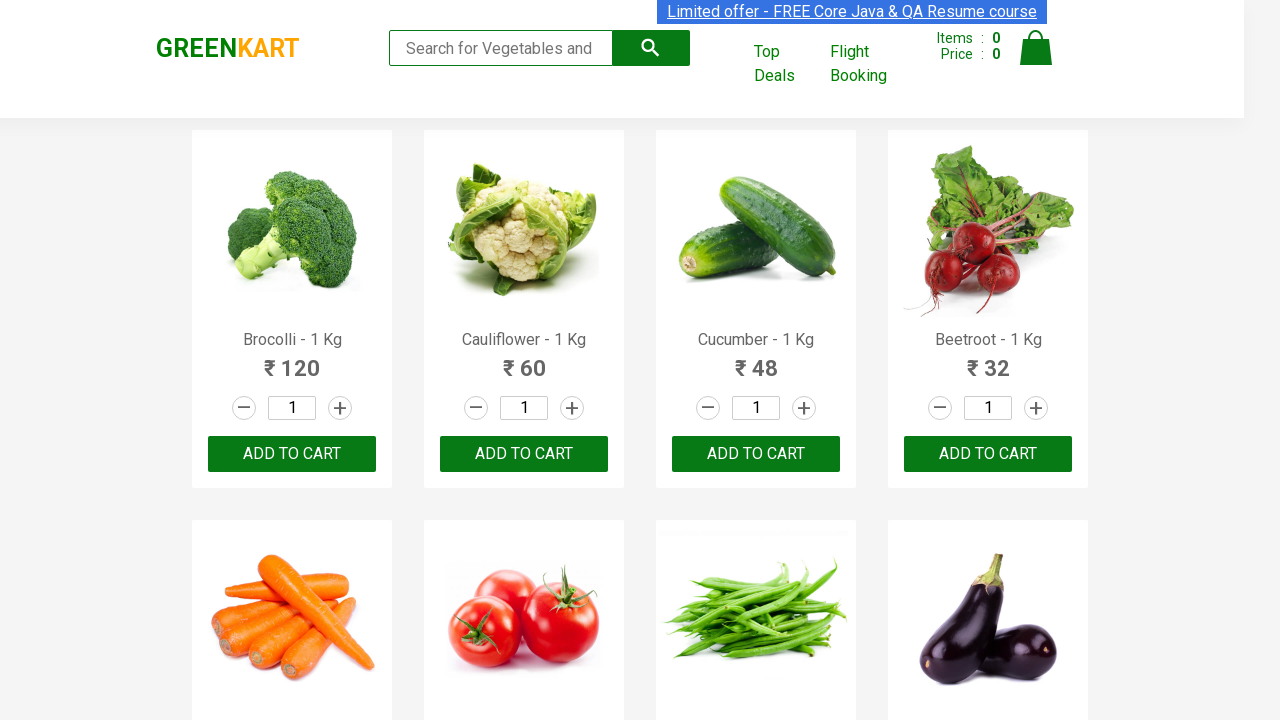

Navigated back to previous page
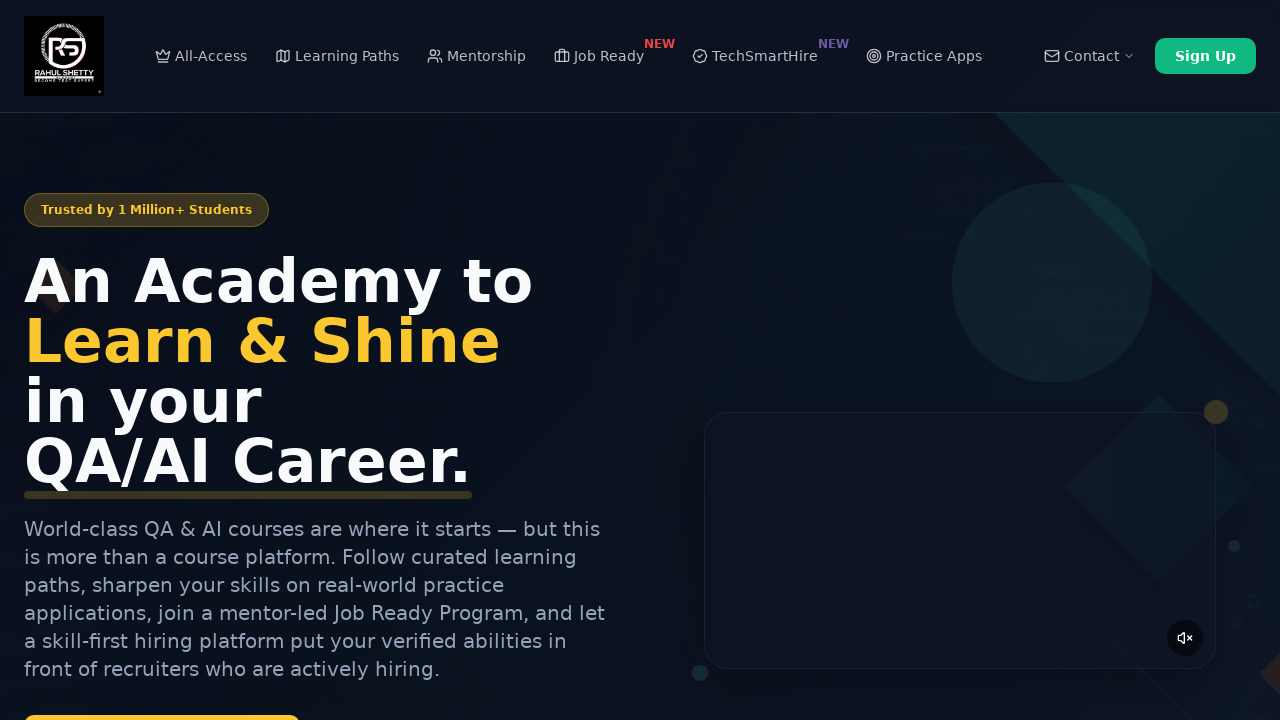

Refreshed the current page
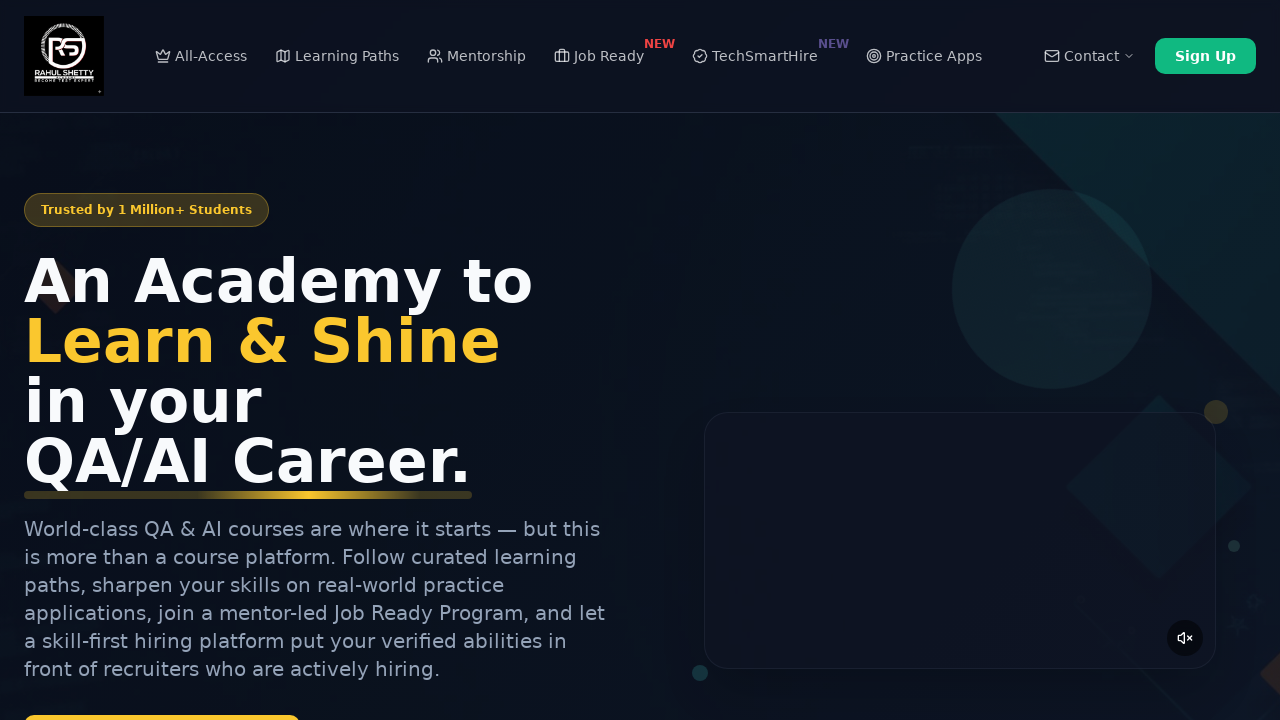

Navigated forward to next page
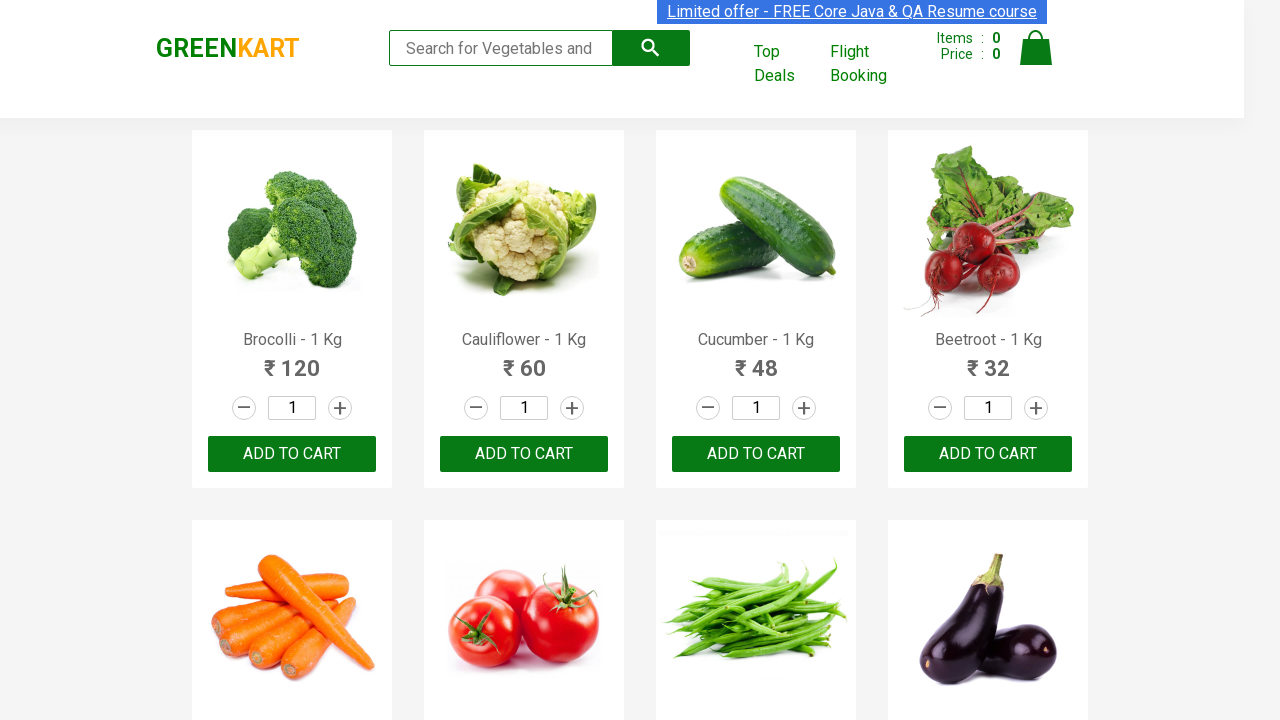

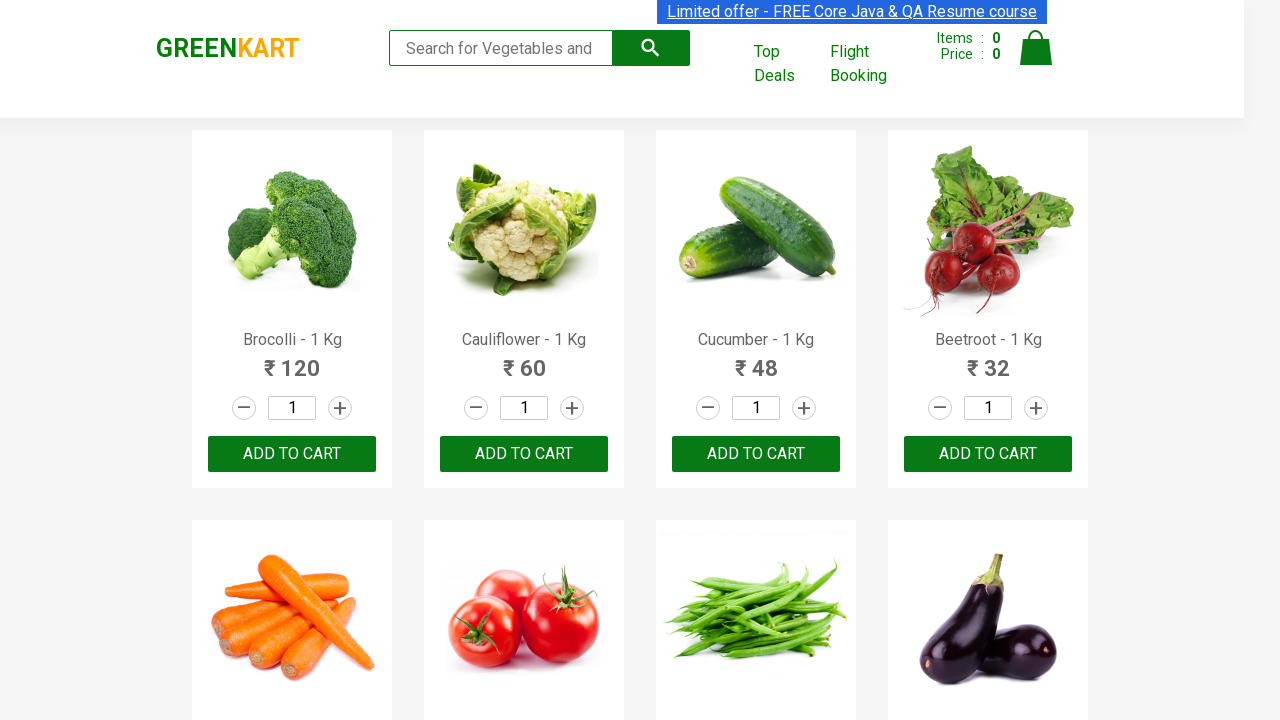